Tests checkbox functionality by verifying checkbox visibility and state, then clicking on checkboxes for "API Testing" and "Automation Testing" options.

Starting URL: https://prafpawar11.github.io/checkbox.html

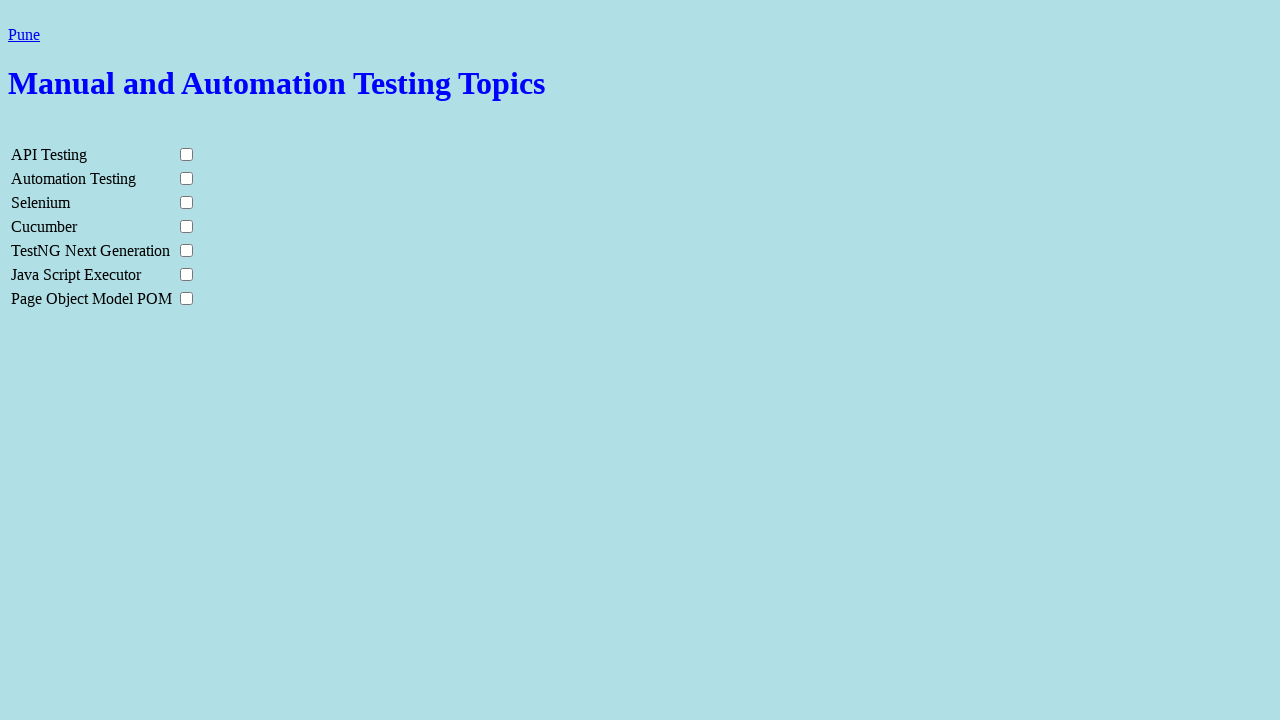

API Testing checkbox is visible
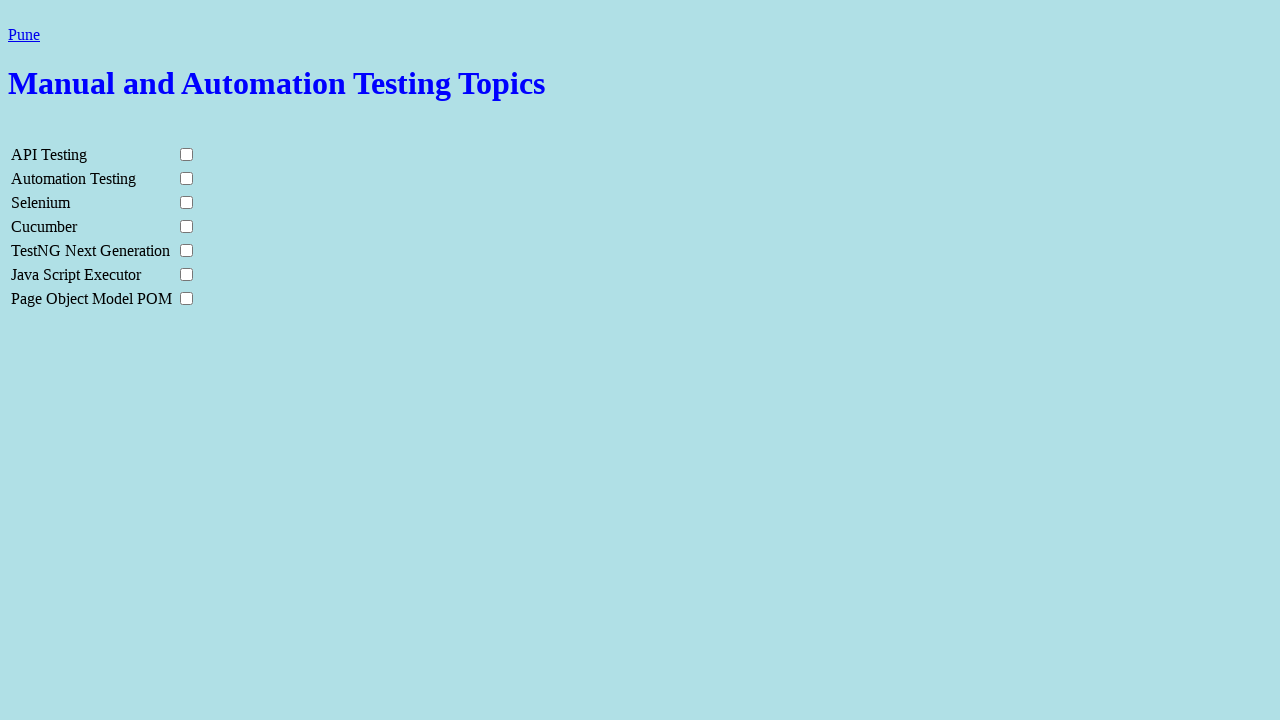

Clicked API Testing checkbox at (186, 154) on [name='API Testing']
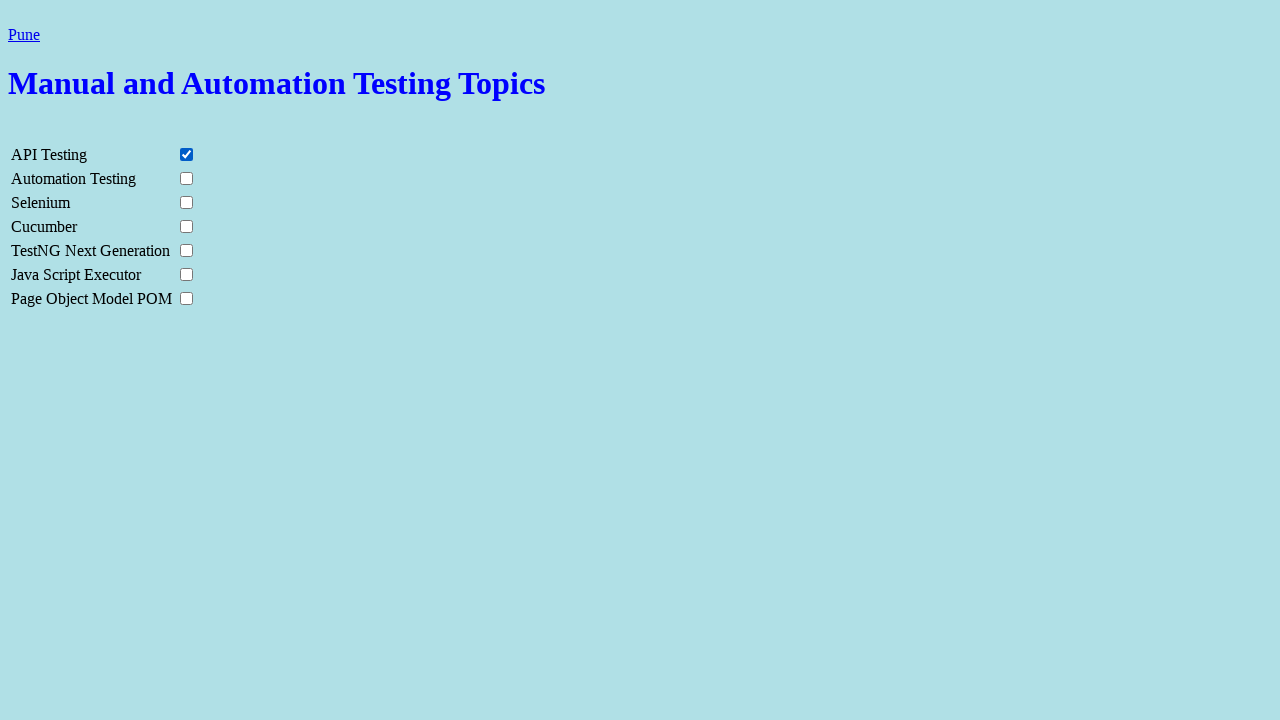

Automation Testing checkbox is visible
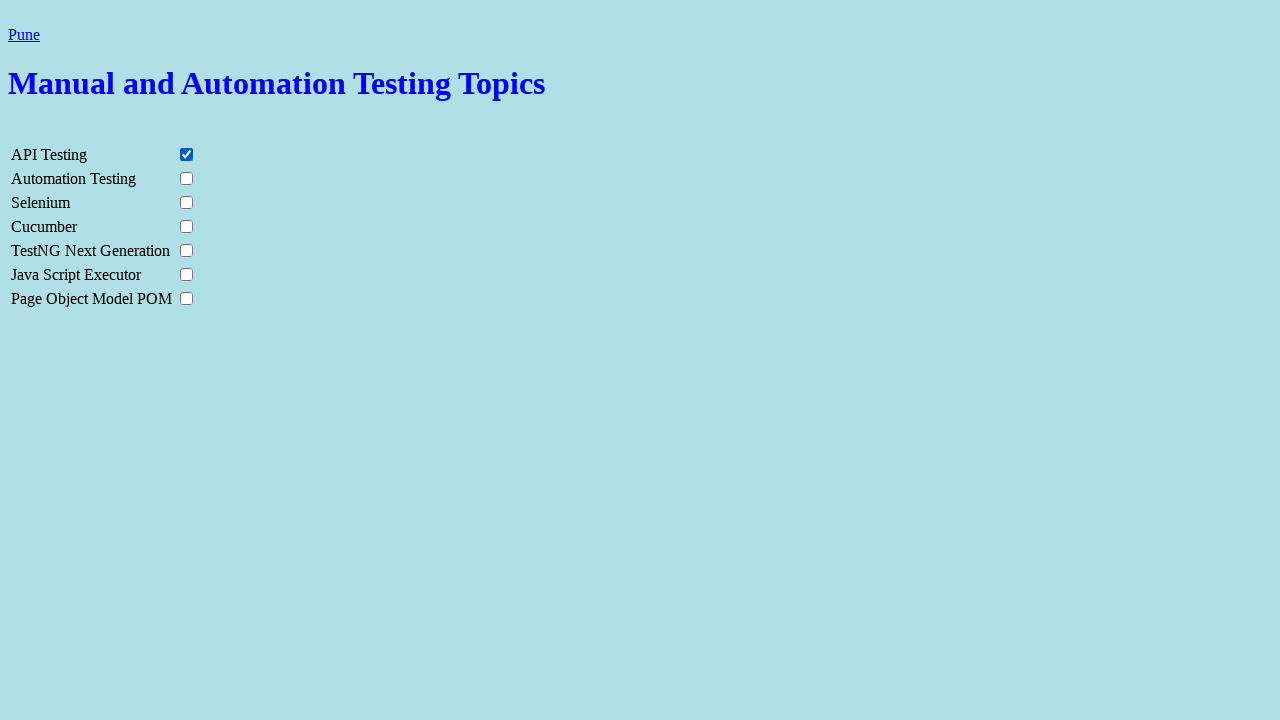

Clicked Automation Testing checkbox at (186, 178) on [name='Automation Testing']
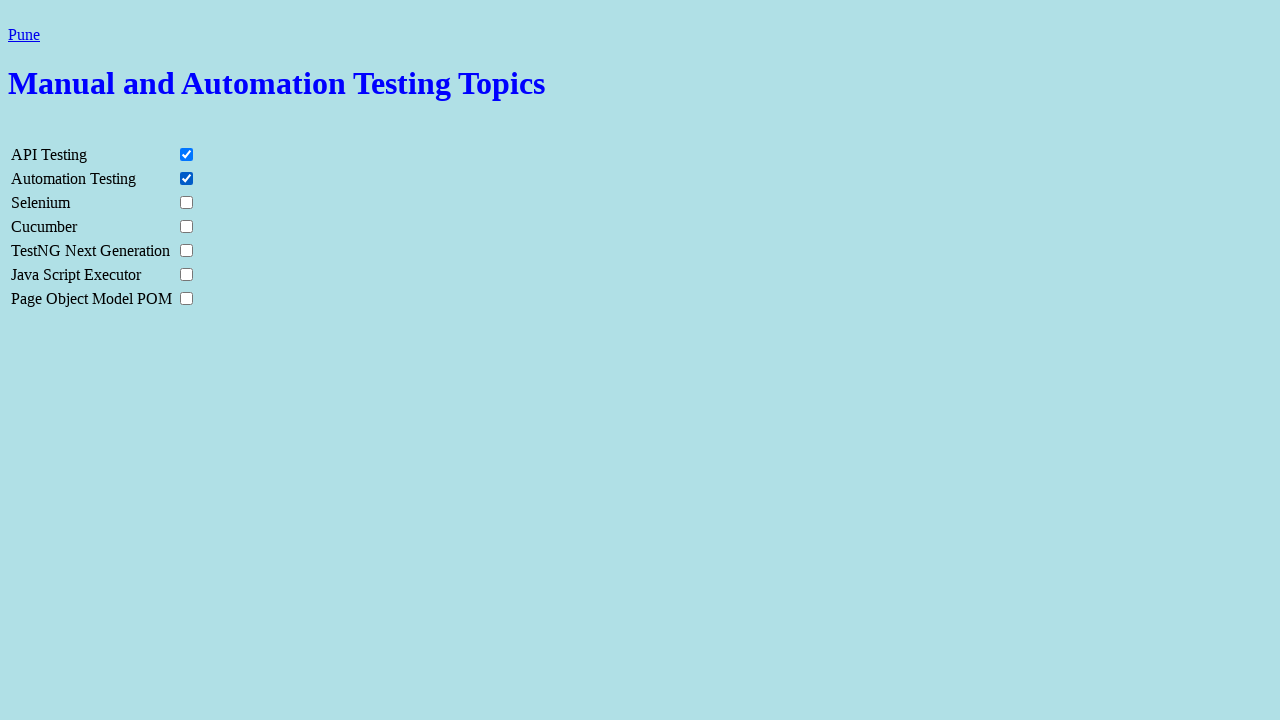

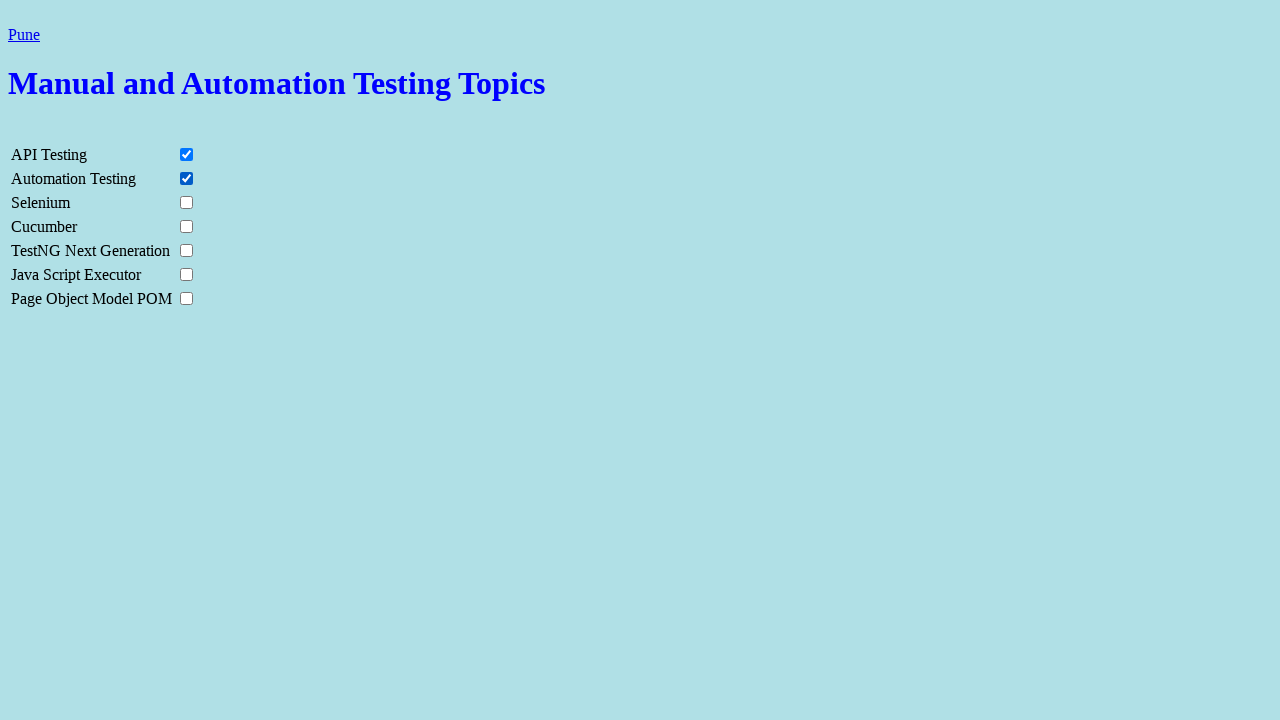